Tests dynamic form interactions by clicking a checkbox, selecting from a dropdown, filling a text field, and triggering an alert

Starting URL: https://rahulshettyacademy.com/AutomationPractice/

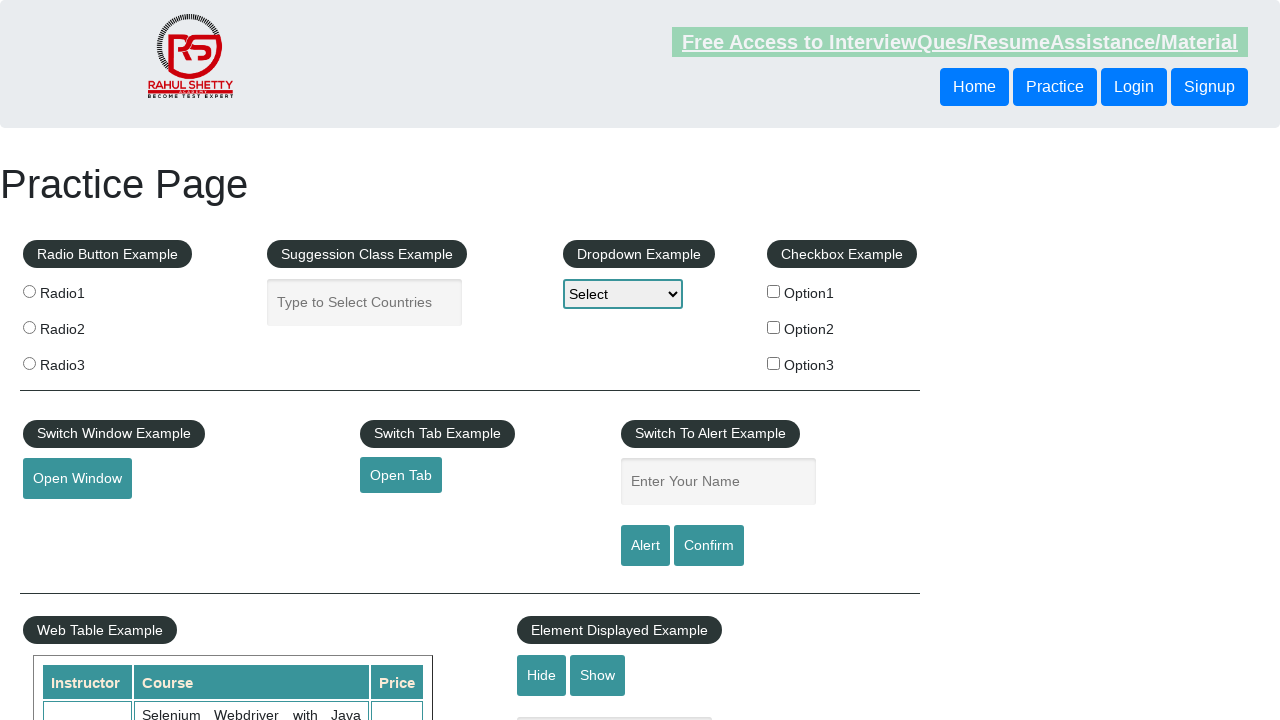

Clicked the third checkbox option at (774, 363) on #checkBoxOption3
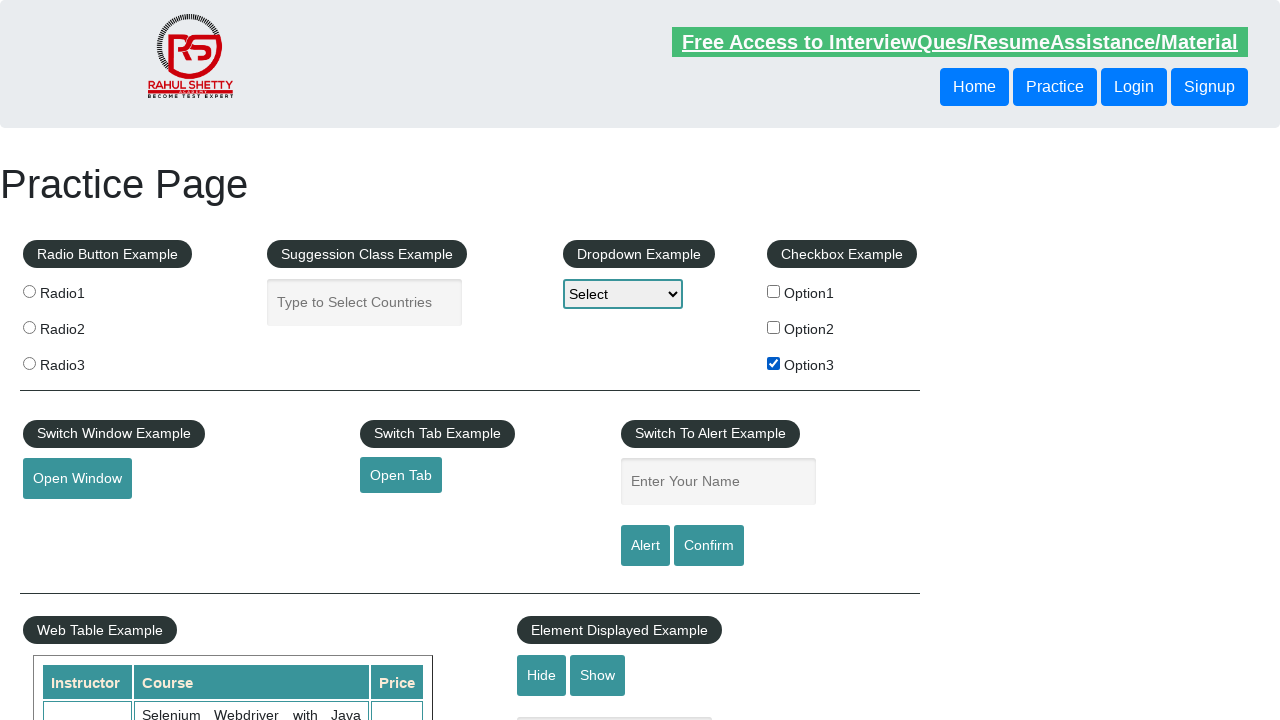

Clicked to open the dropdown menu at (623, 294) on #dropdown-class-example
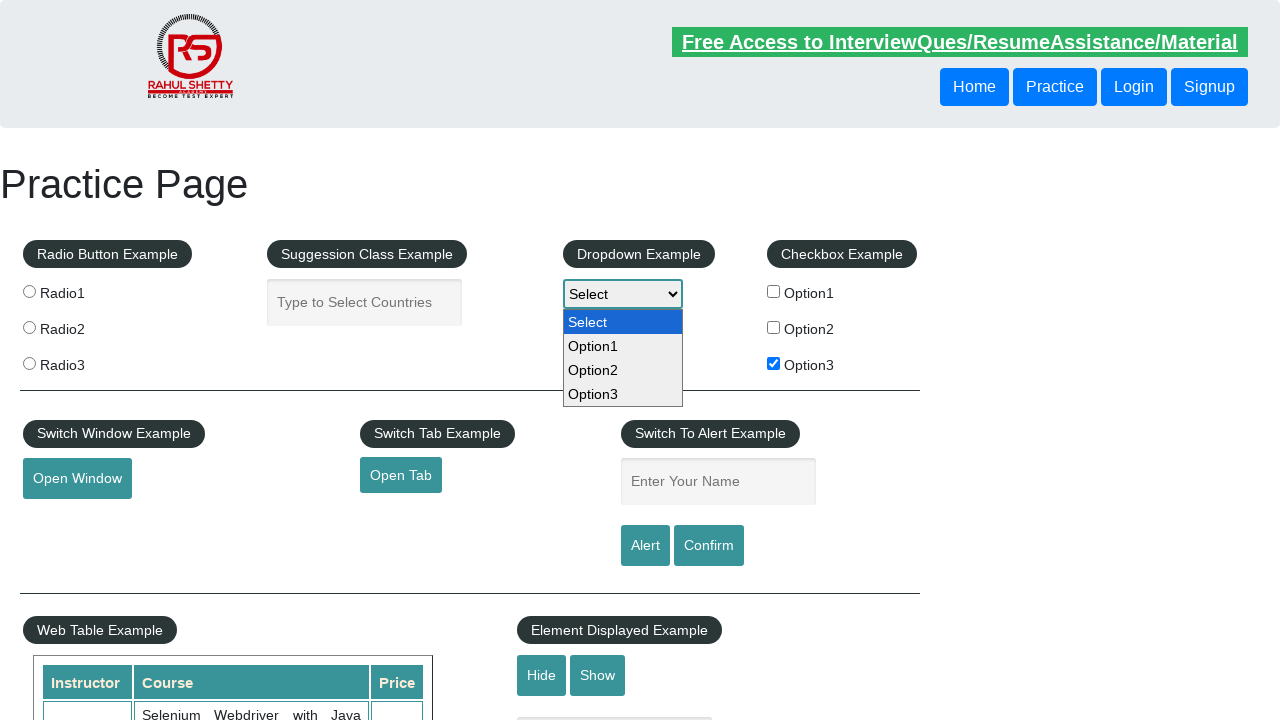

Selected 'Option3' from the dropdown (matching checkbox selection) on #dropdown-class-example
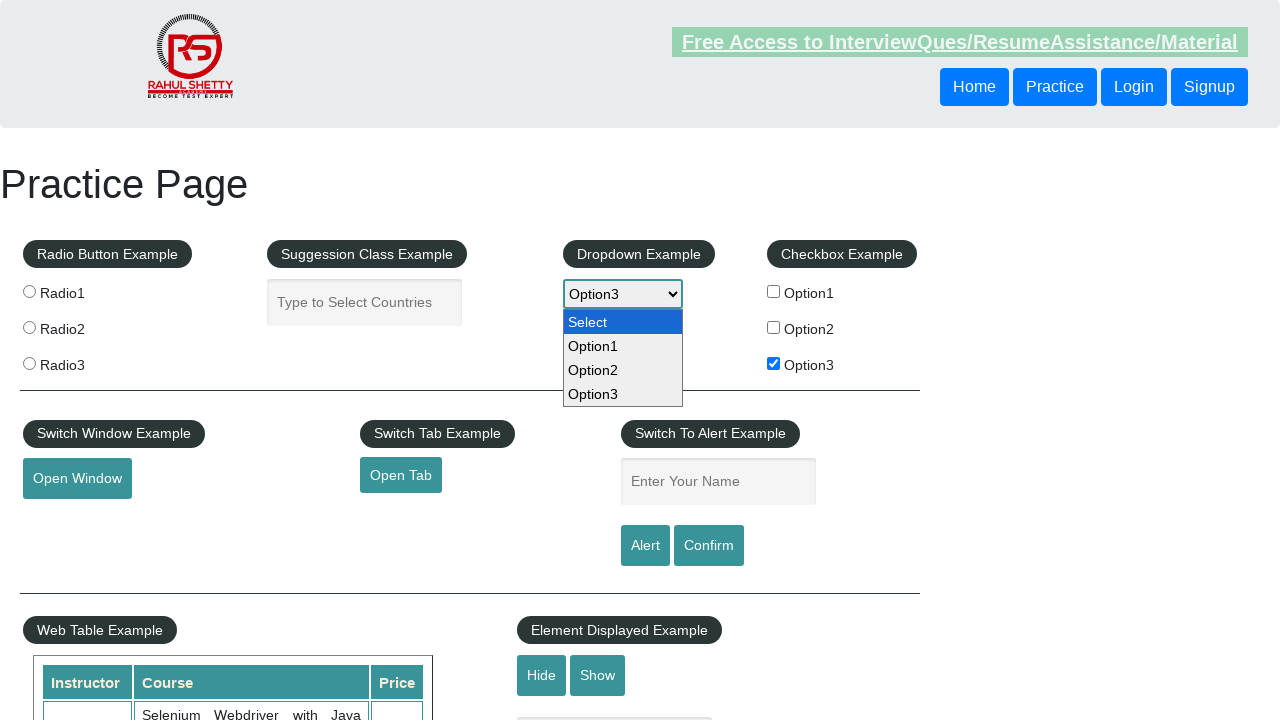

Filled name field with 'TestUser123' on #name
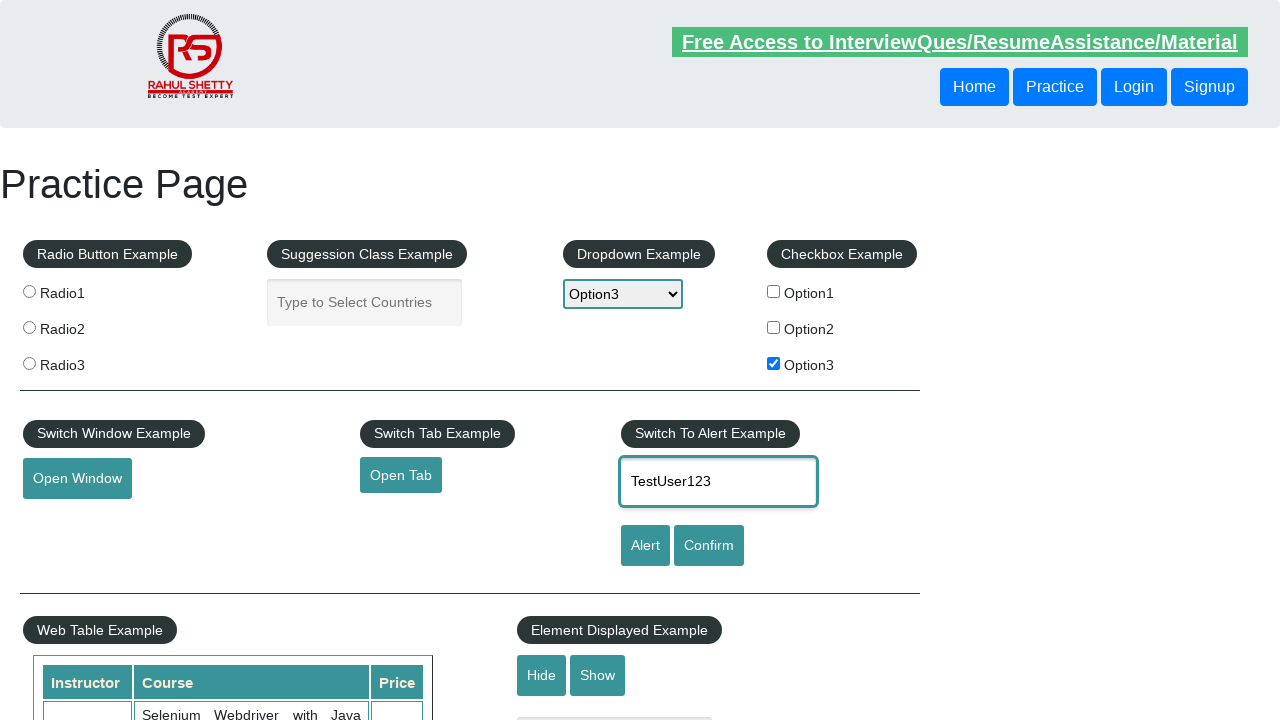

Clicked the alert button at (645, 546) on #alertbtn
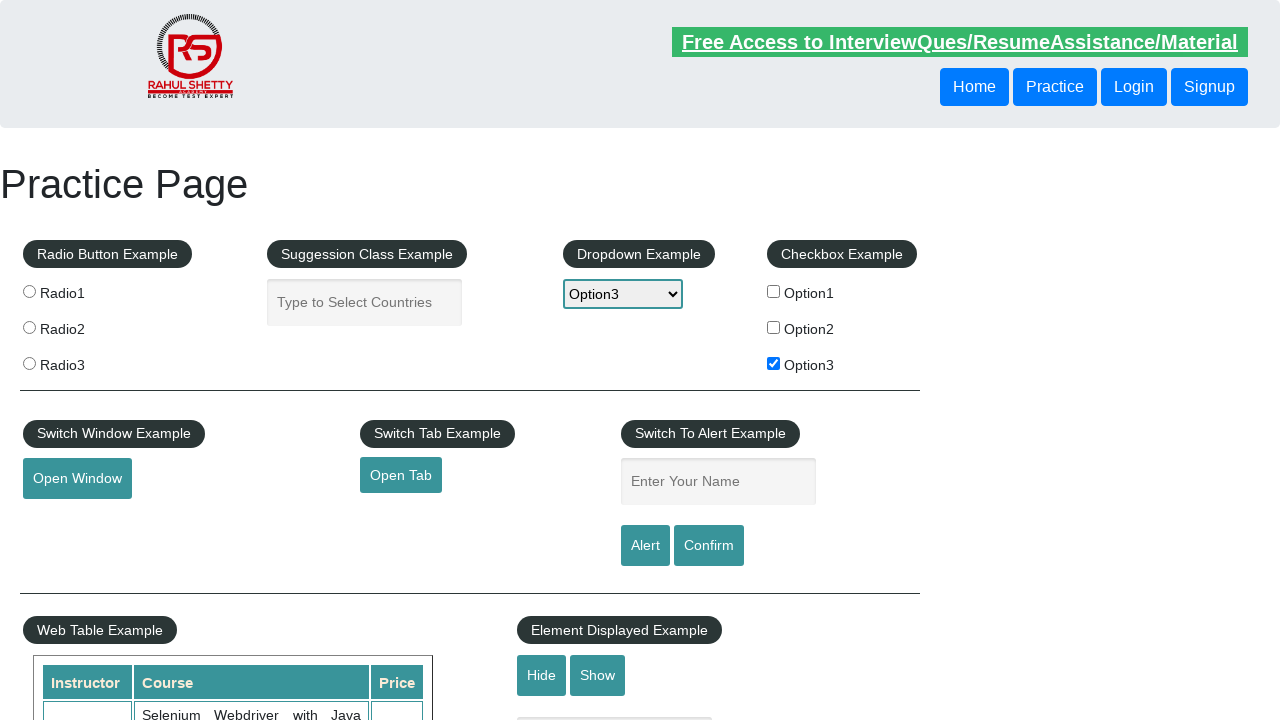

Set up dialog handler to accept alerts
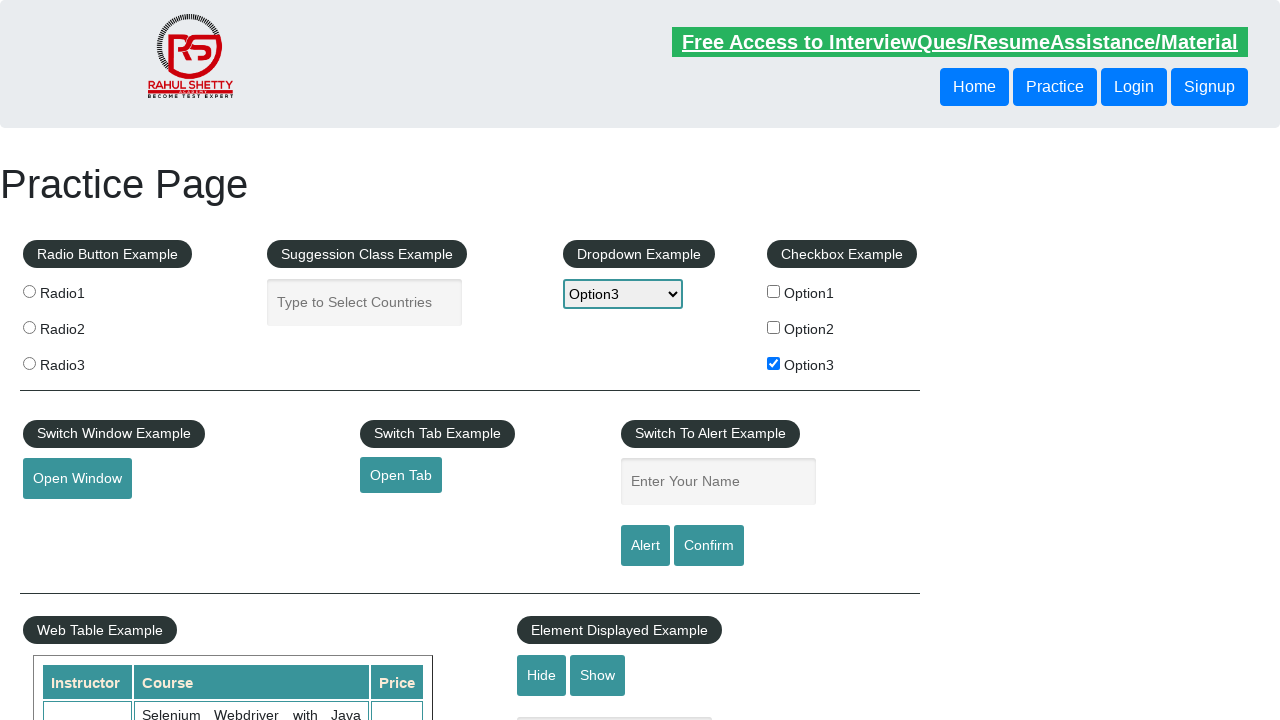

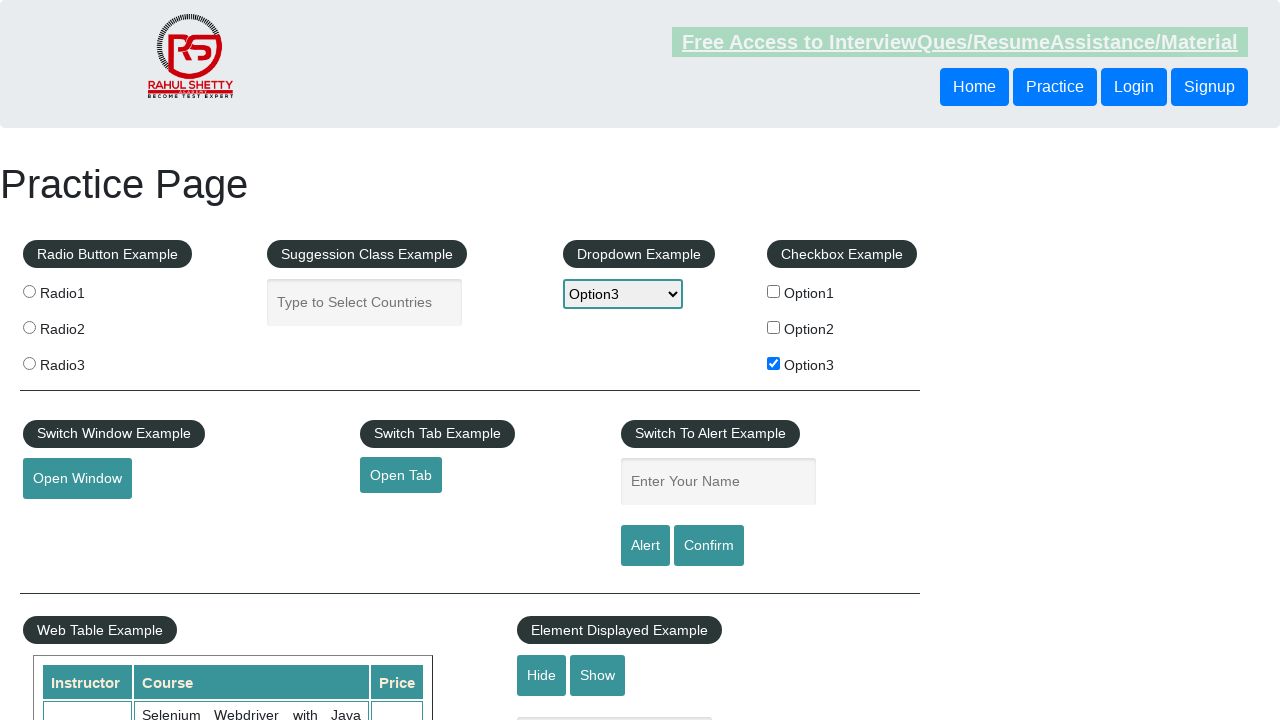